Searches for BMC firmware on SuperMicro support page by entering a motherboard model name and locating download links

Starting URL: https://www.supermicro.com/support/resources/bios_ipmi.php?type=BMC

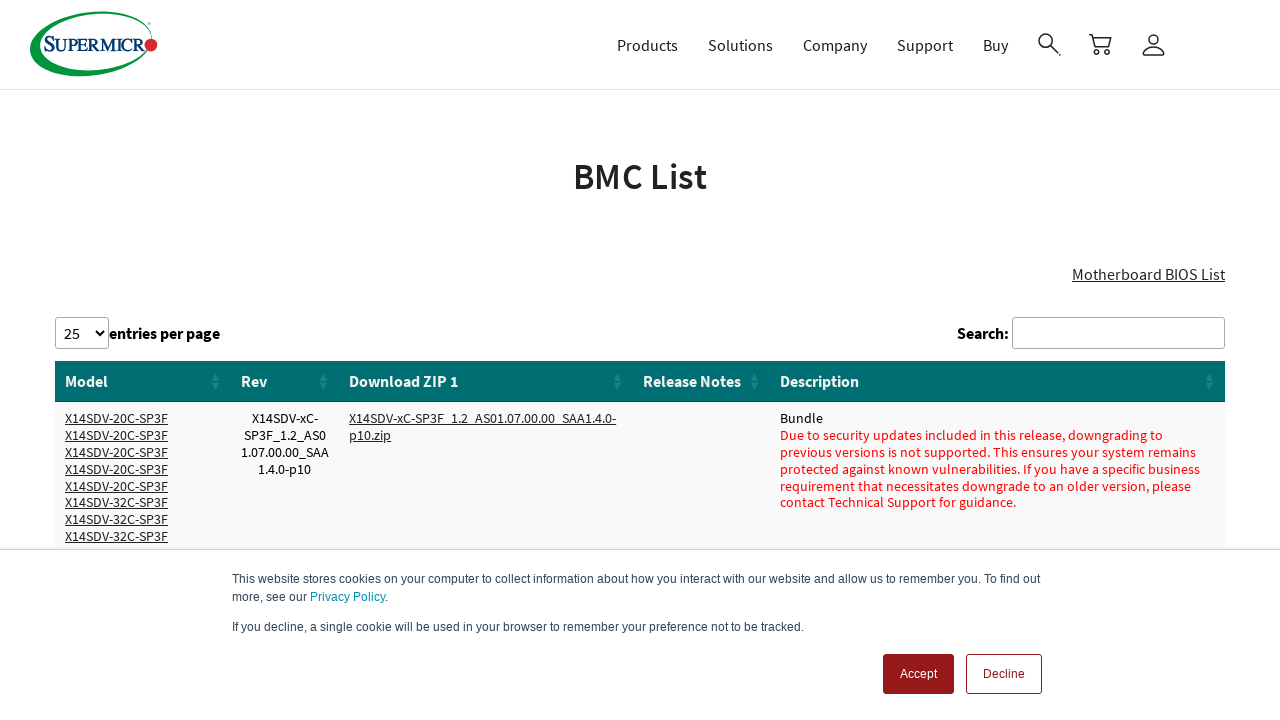

Filled search field with motherboard model 'X11SPL-F' on //input[@type="search" and @aria-controls="DataTables_Table_0"]
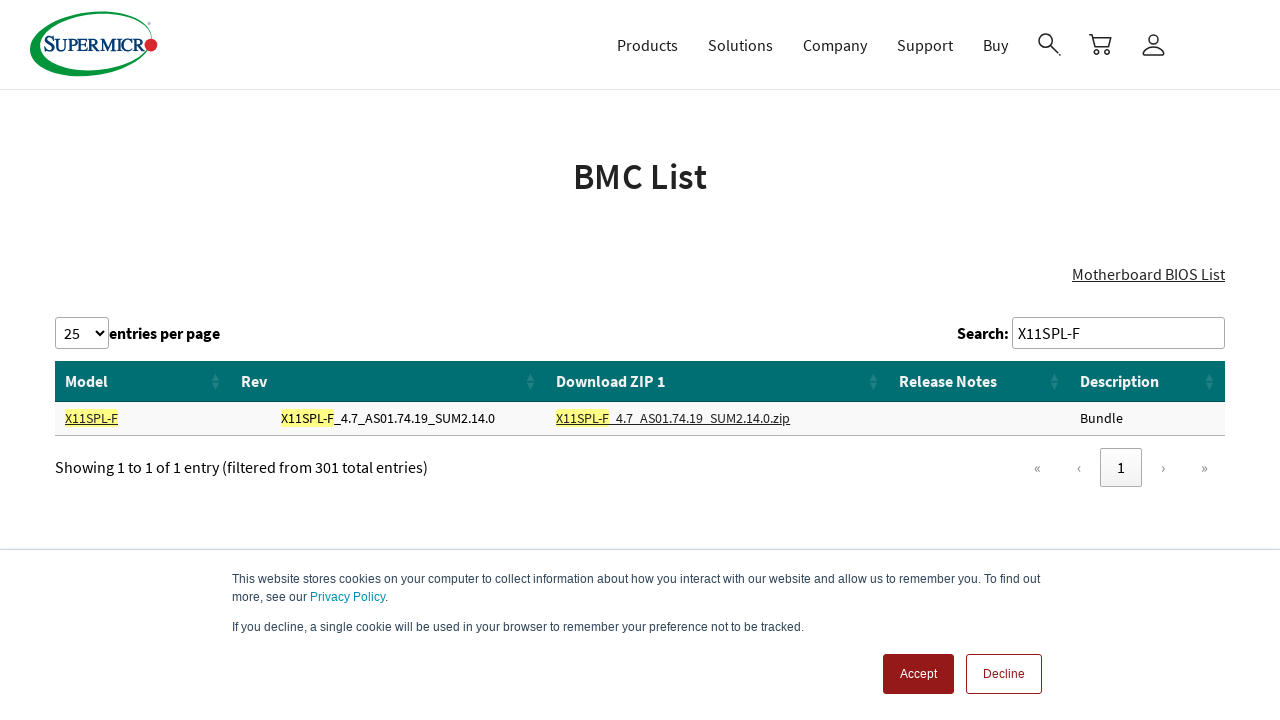

Waited for search results table to update
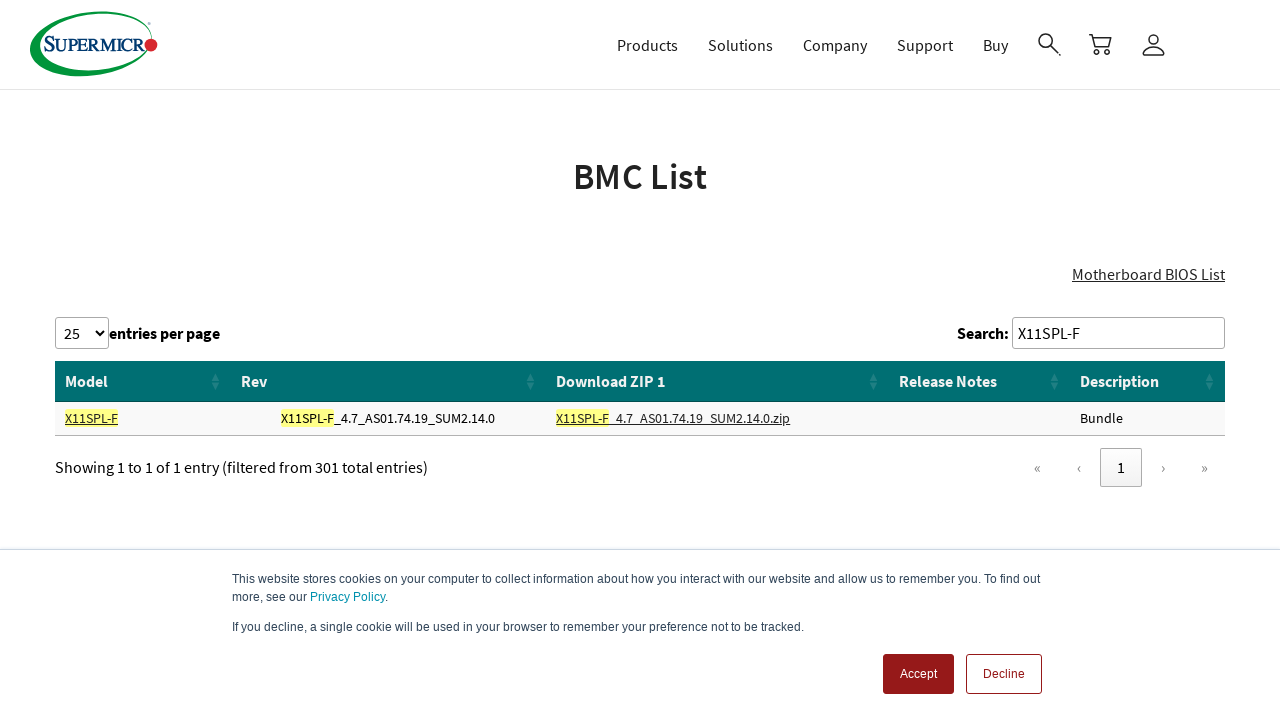

Located all BMC firmware download links
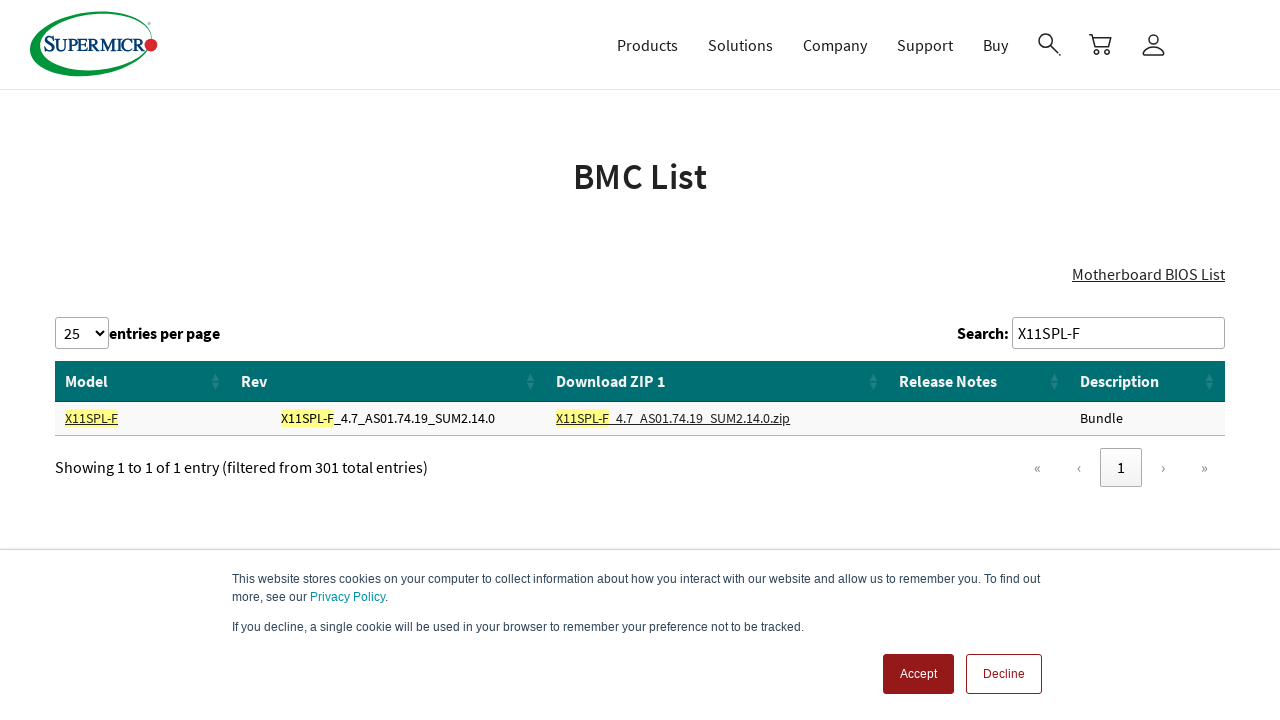

Retrieved text content from first BMC link: 'X11SPL-F_4.7_AS01.74.19_SUM2.14.0.zip'
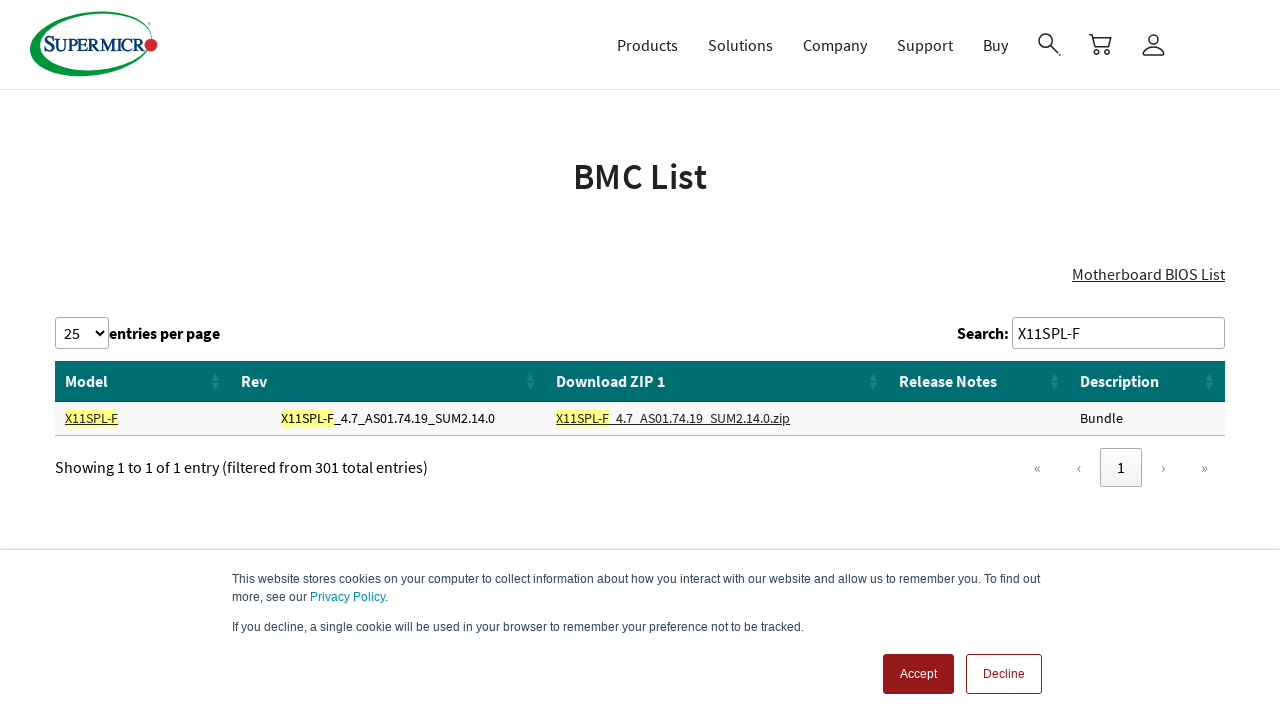

Retrieved href attribute from first BMC link: '/about/policies/disclaimer.php?SoftwareItemID=27582'
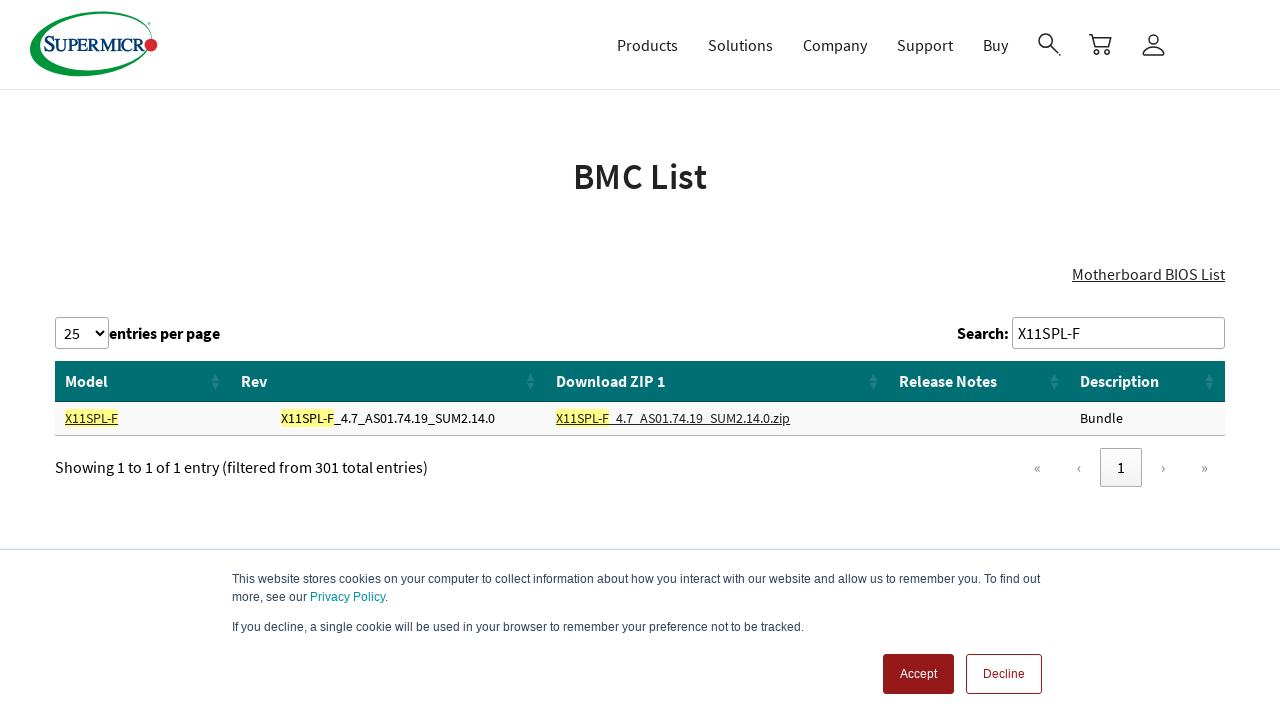

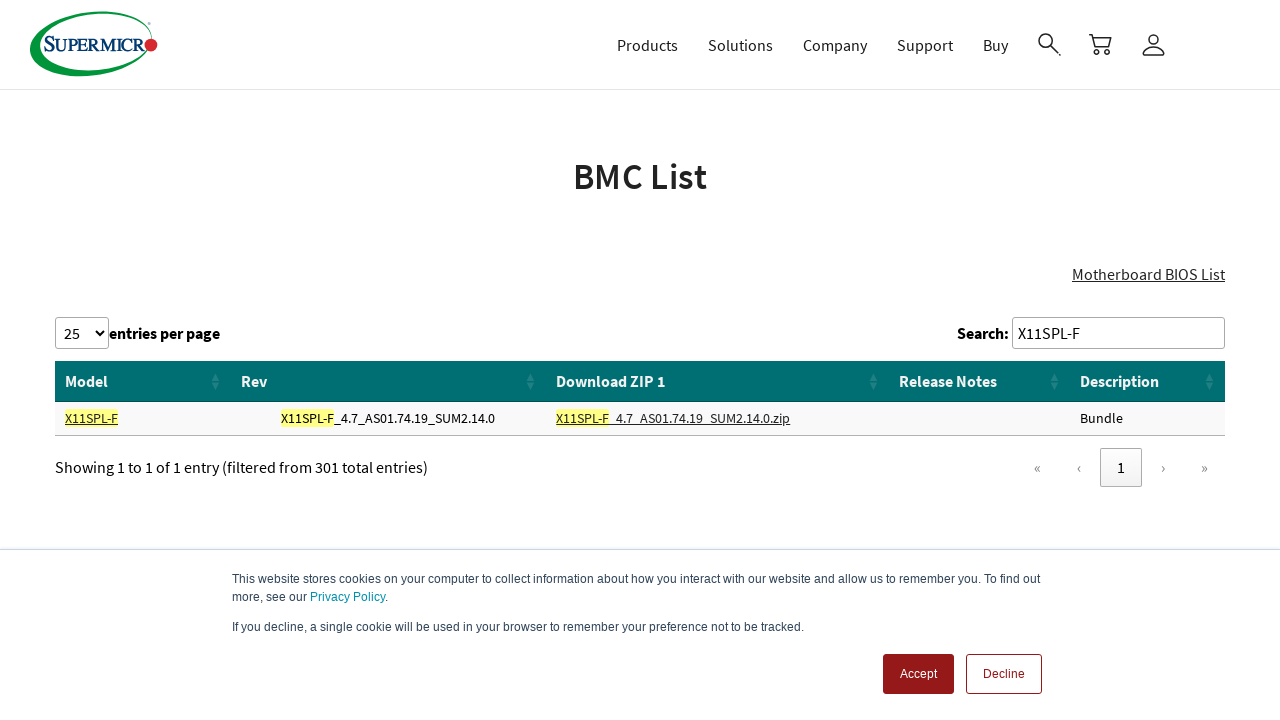